Tests dynamic loading functionality by clicking a start button and waiting for hidden content to become visible

Starting URL: https://the-internet.herokuapp.com/dynamic_loading/1

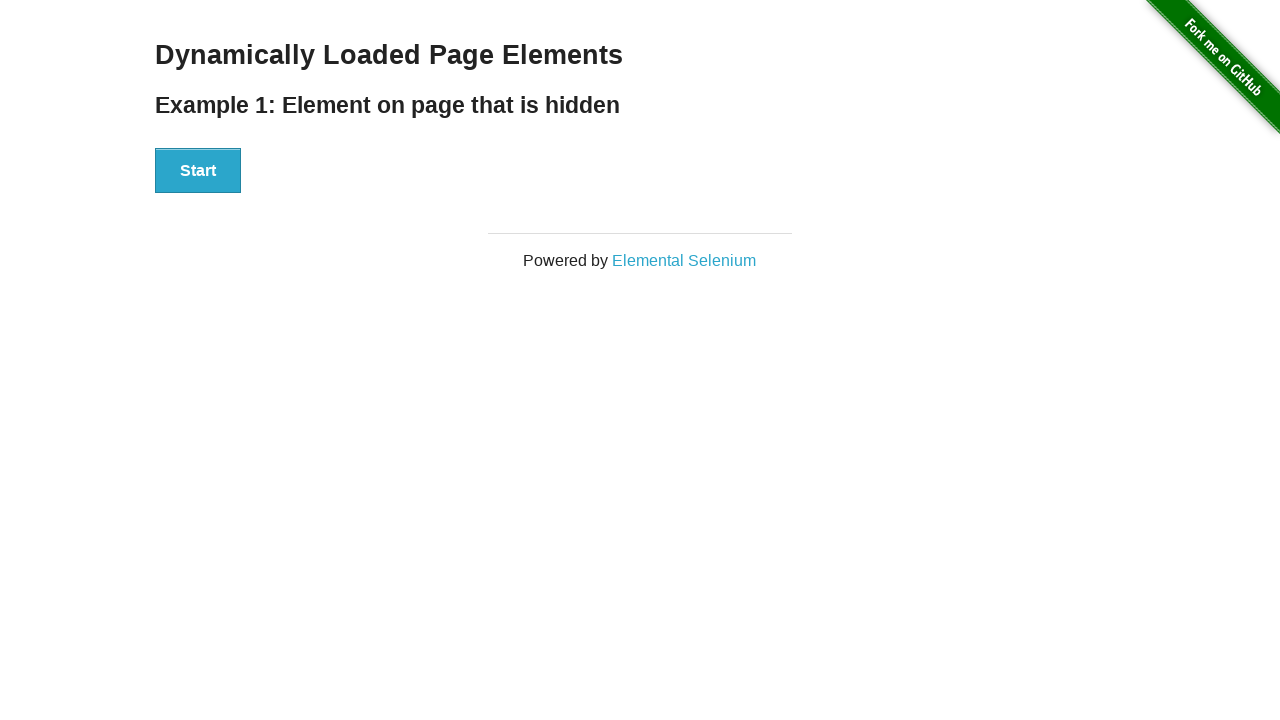

Navigated to dynamic loading test page
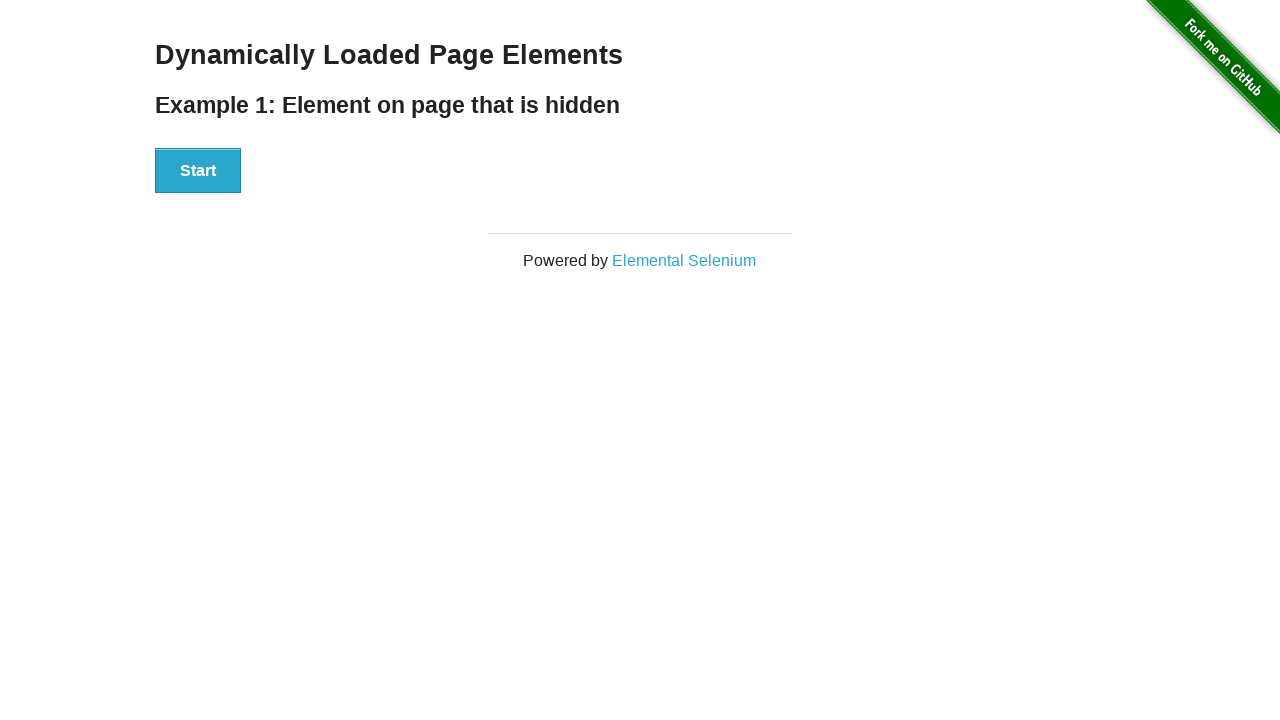

Clicked start button to trigger dynamic loading at (198, 171) on #start button
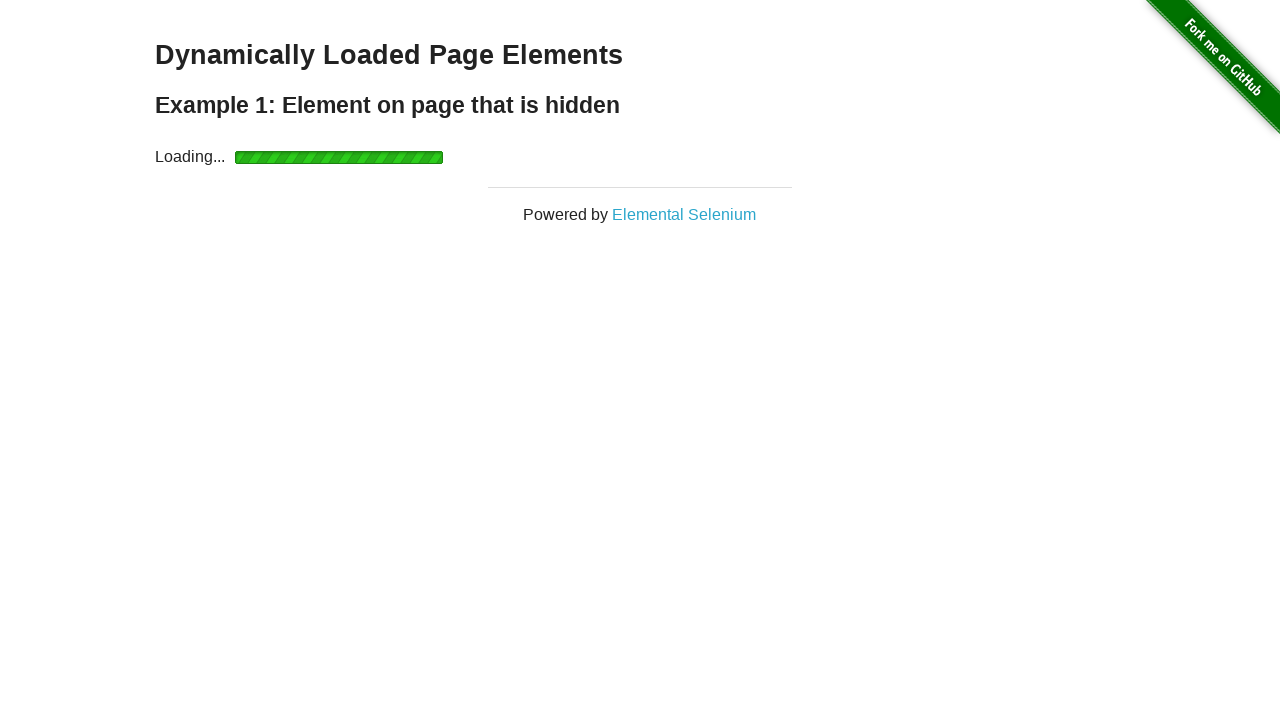

Waited for hidden content to become visible
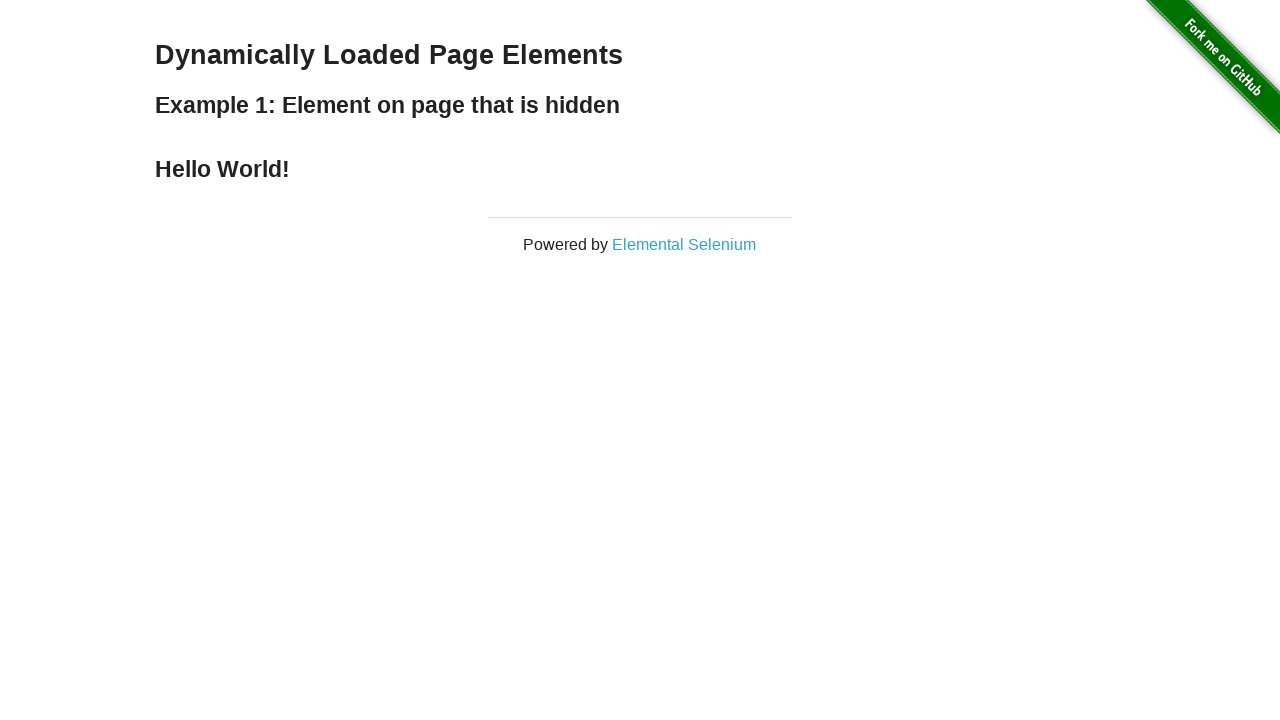

Retrieved finish text: 'Hello World!'
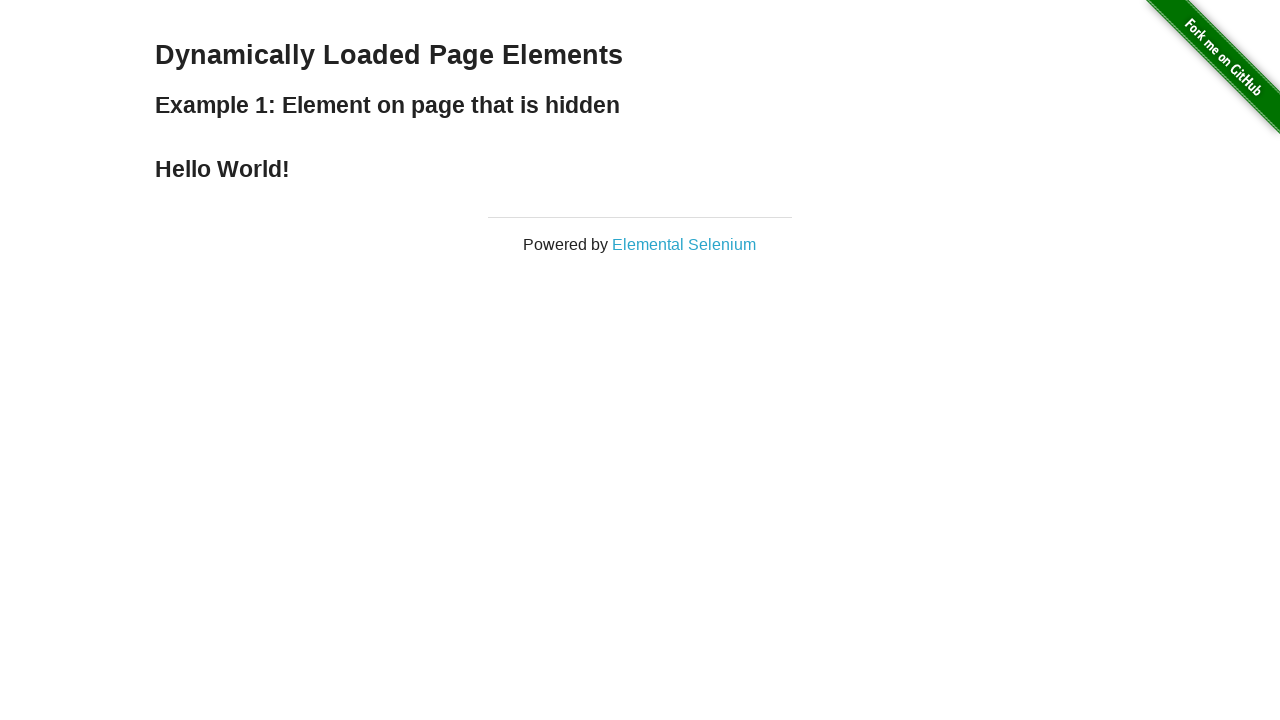

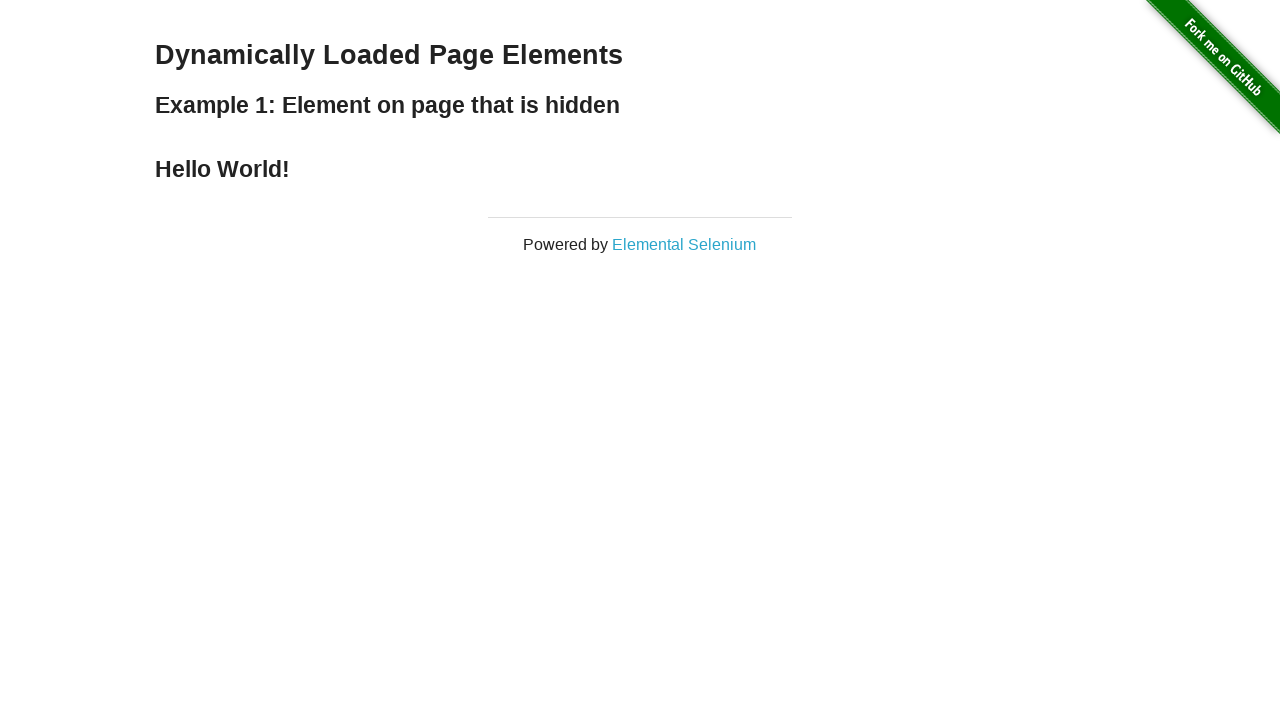